Tests that entered text is trimmed when saving edits to a todo item

Starting URL: https://demo.playwright.dev/todomvc

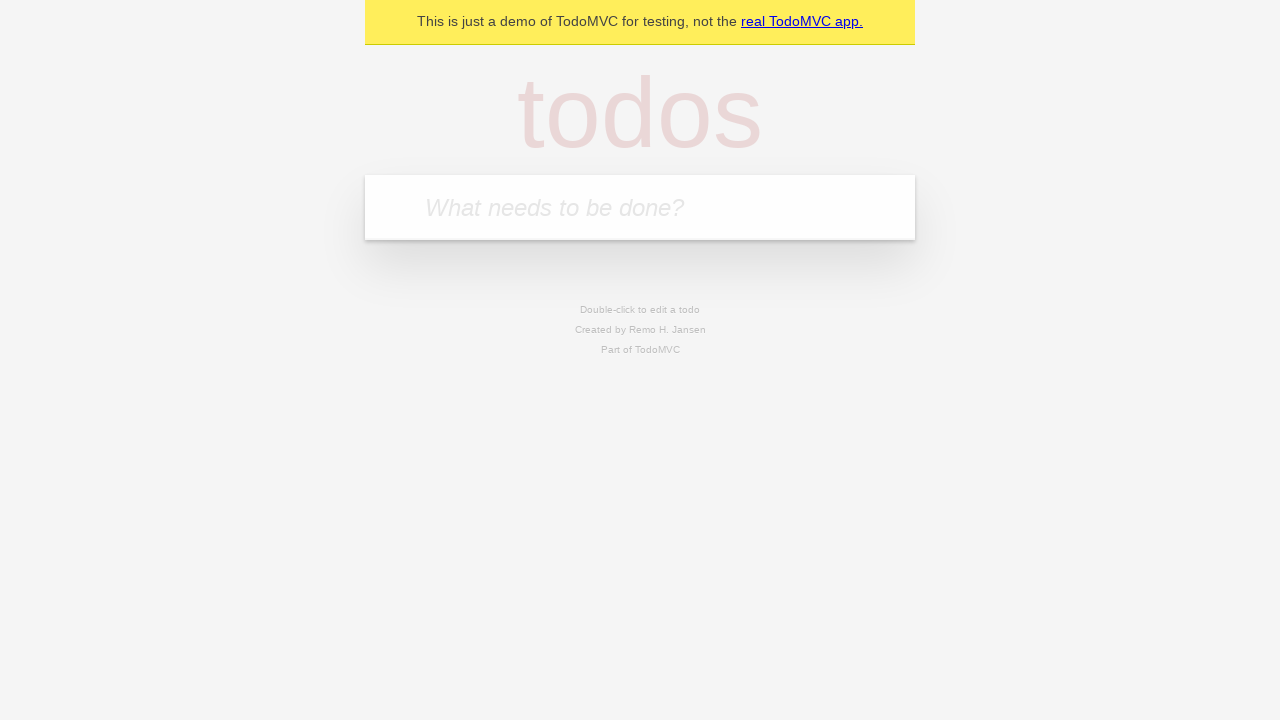

Filled input field with 'buy some cheese' on internal:attr=[placeholder="What needs to be done?"i]
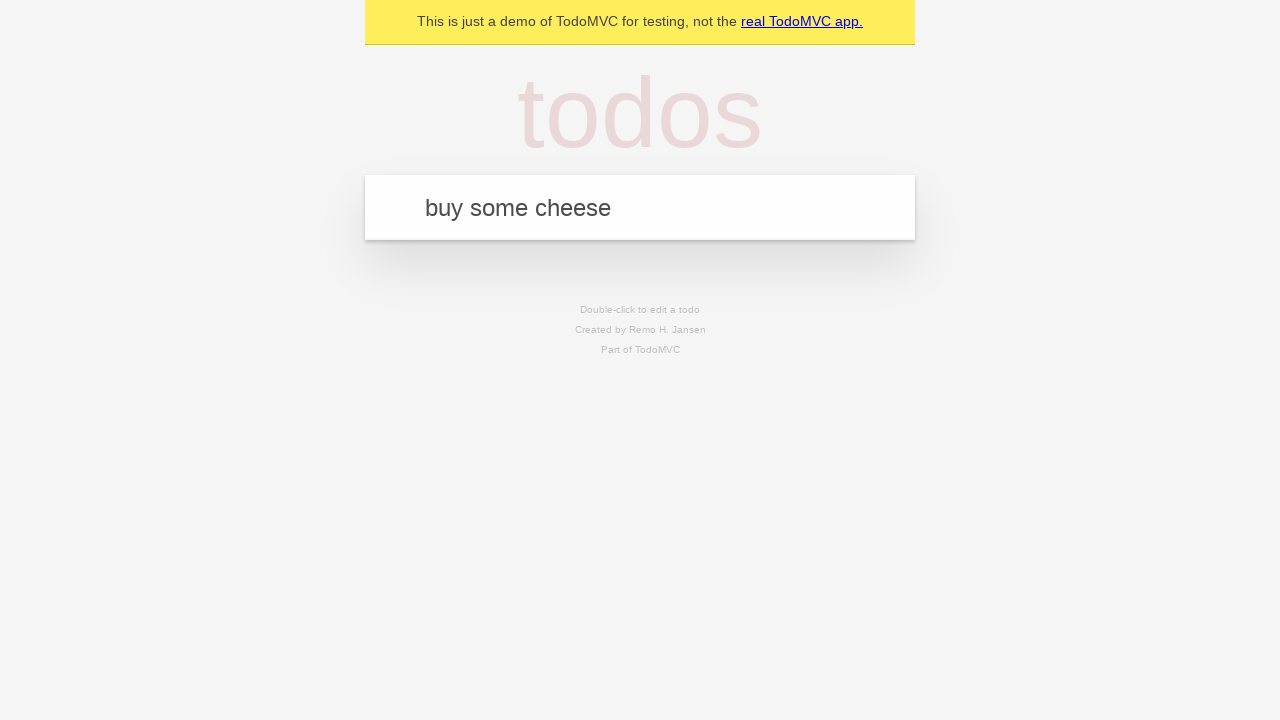

Pressed Enter to create first todo item on internal:attr=[placeholder="What needs to be done?"i]
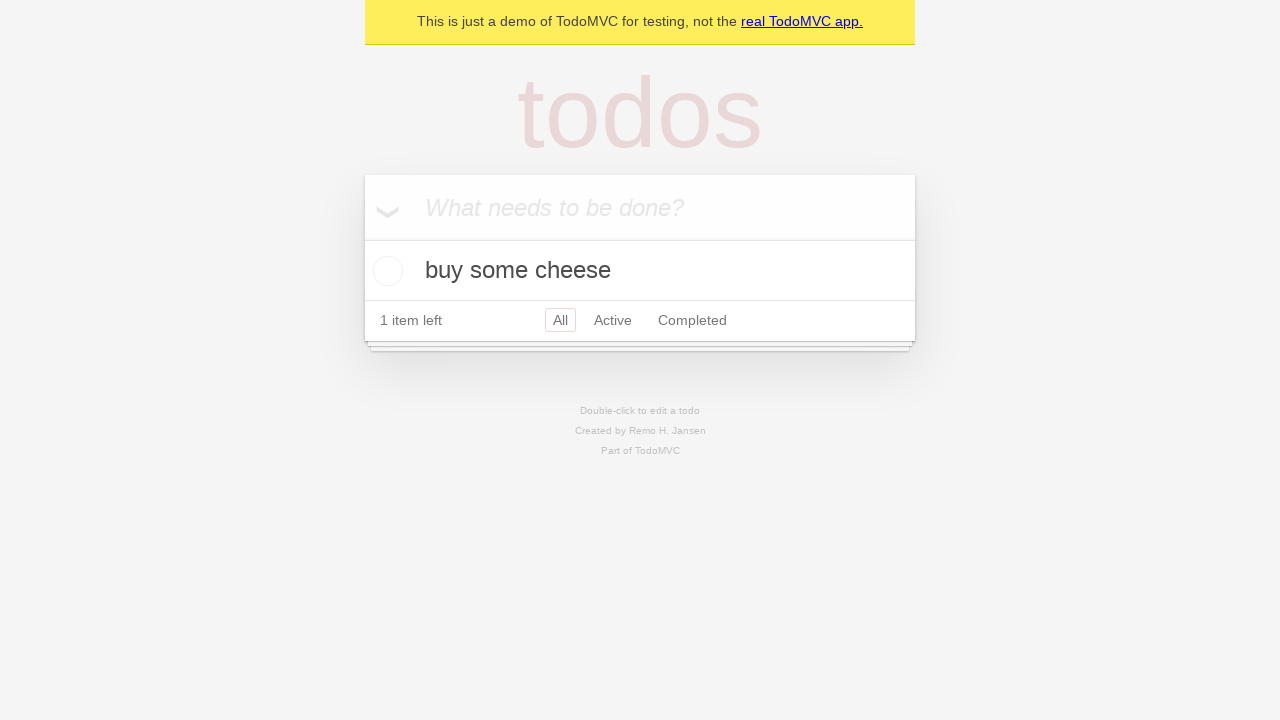

Filled input field with 'feed the cat' on internal:attr=[placeholder="What needs to be done?"i]
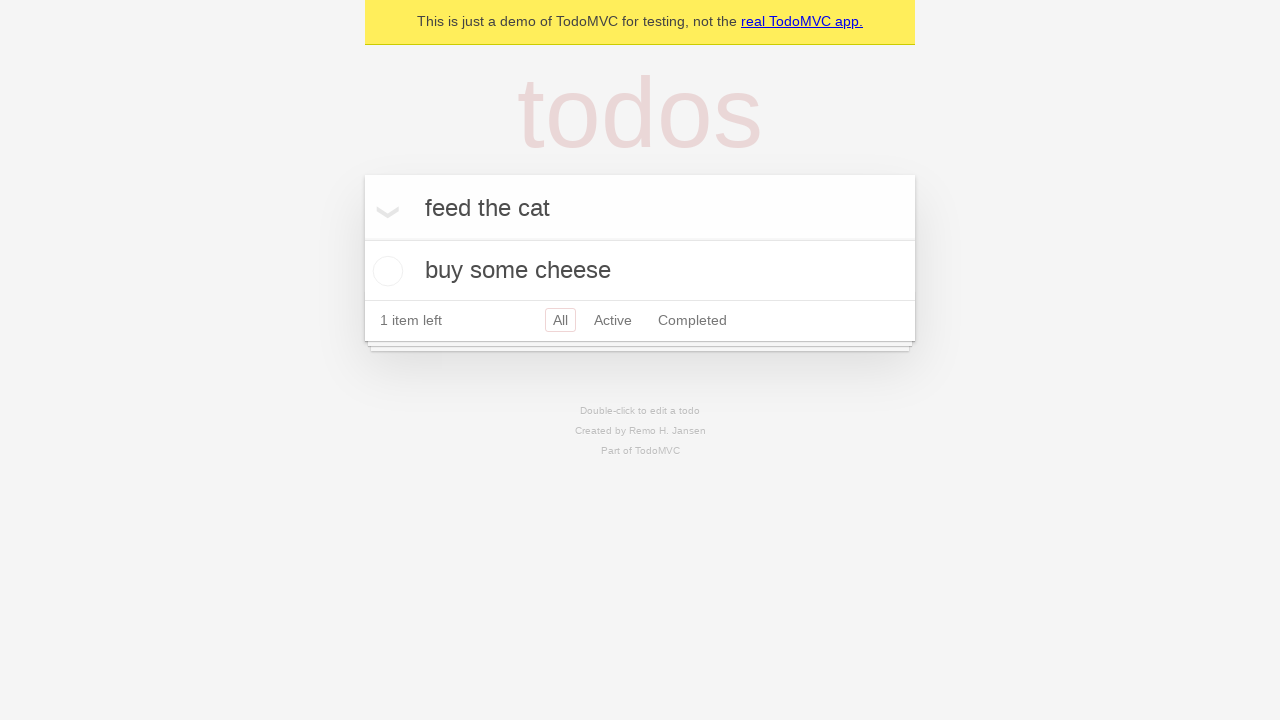

Pressed Enter to create second todo item on internal:attr=[placeholder="What needs to be done?"i]
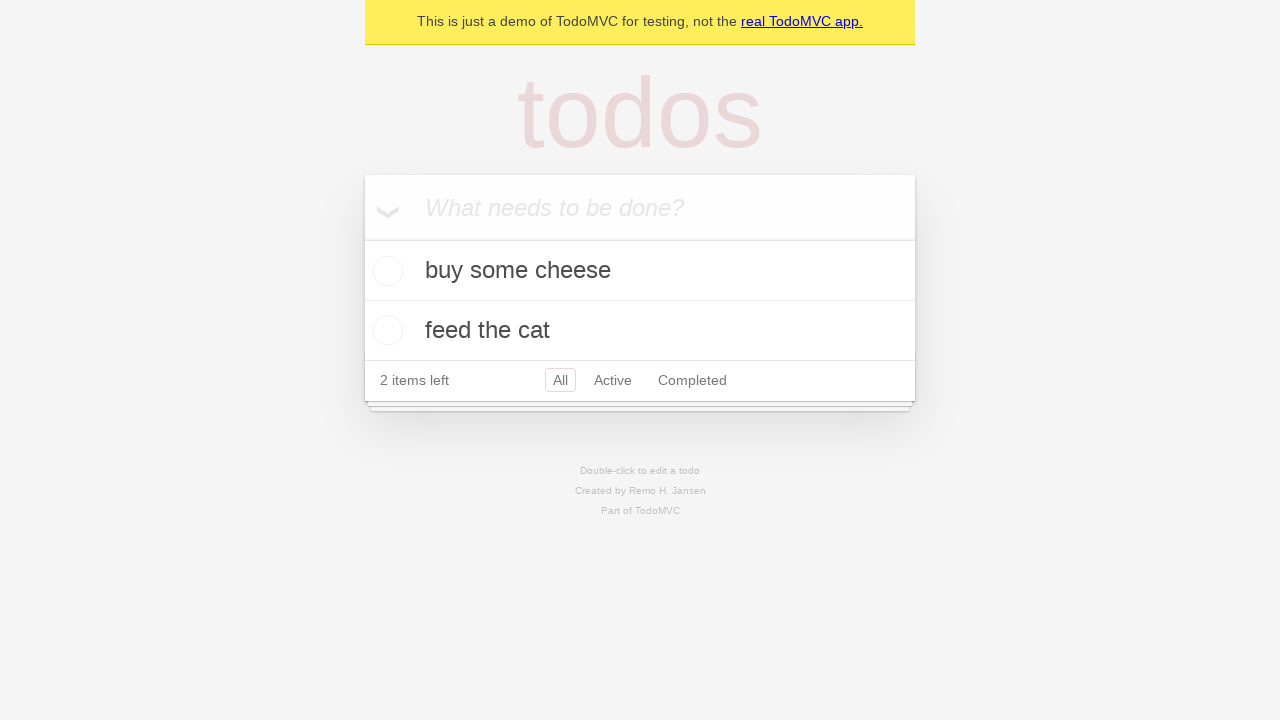

Filled input field with 'book a doctors appointment' on internal:attr=[placeholder="What needs to be done?"i]
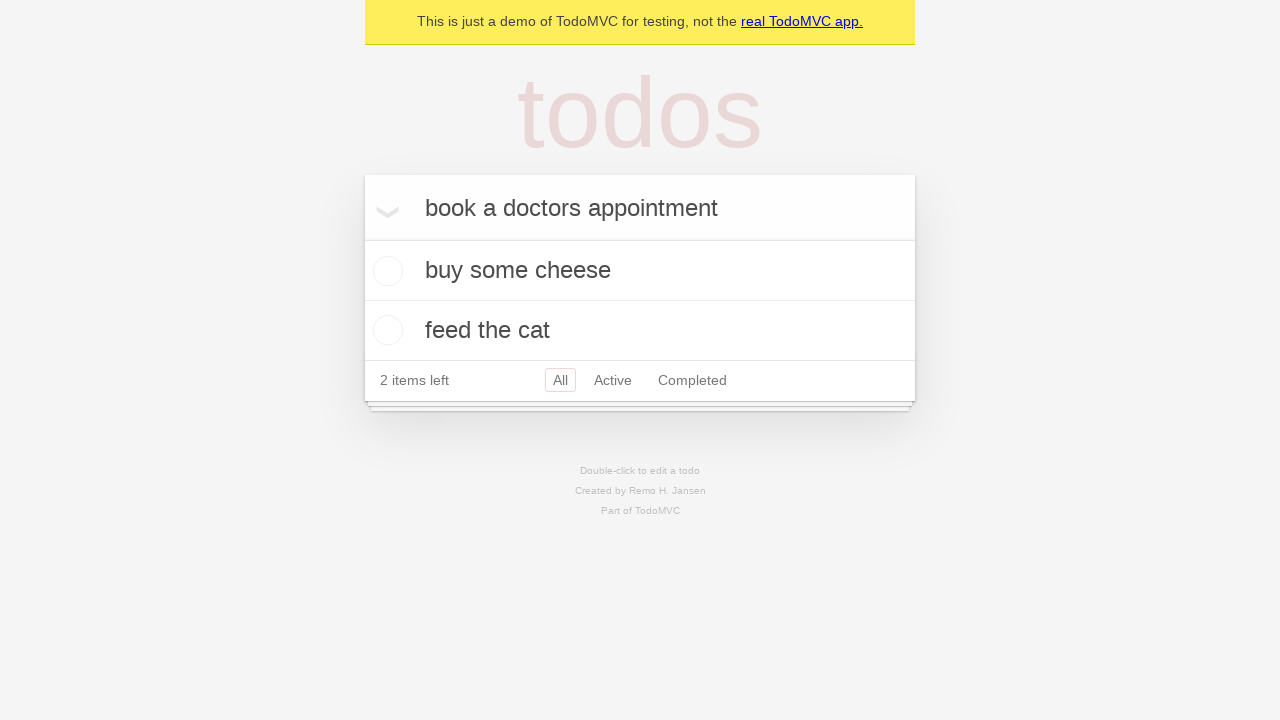

Pressed Enter to create third todo item on internal:attr=[placeholder="What needs to be done?"i]
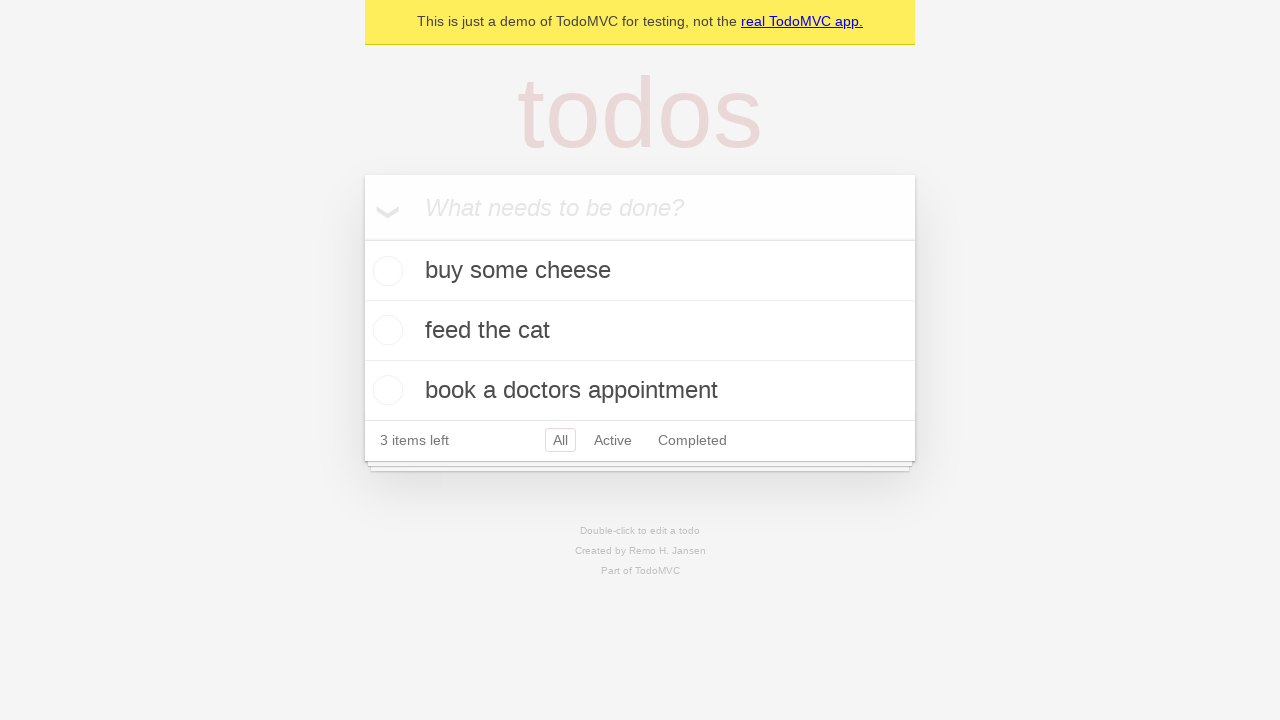

Double-clicked second todo item to enter edit mode at (640, 331) on internal:testid=[data-testid="todo-item"s] >> nth=1
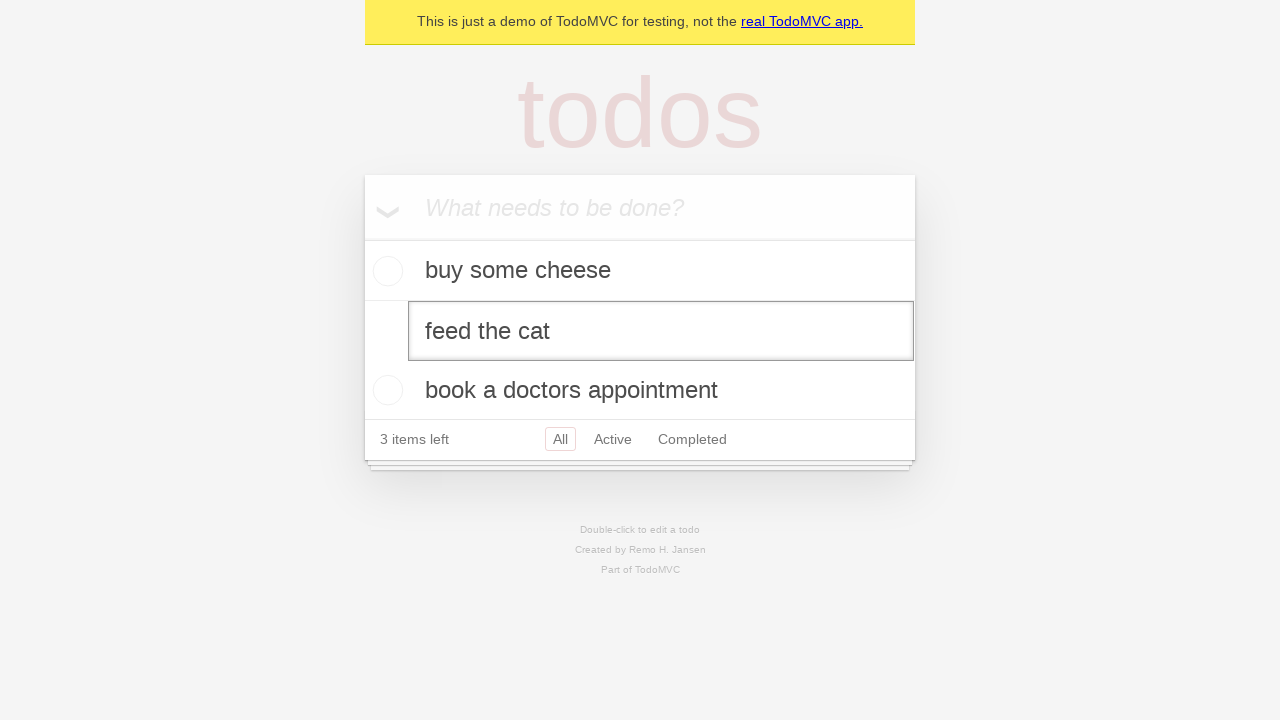

Filled edit field with text containing leading and trailing whitespace on internal:testid=[data-testid="todo-item"s] >> nth=1 >> internal:role=textbox[nam
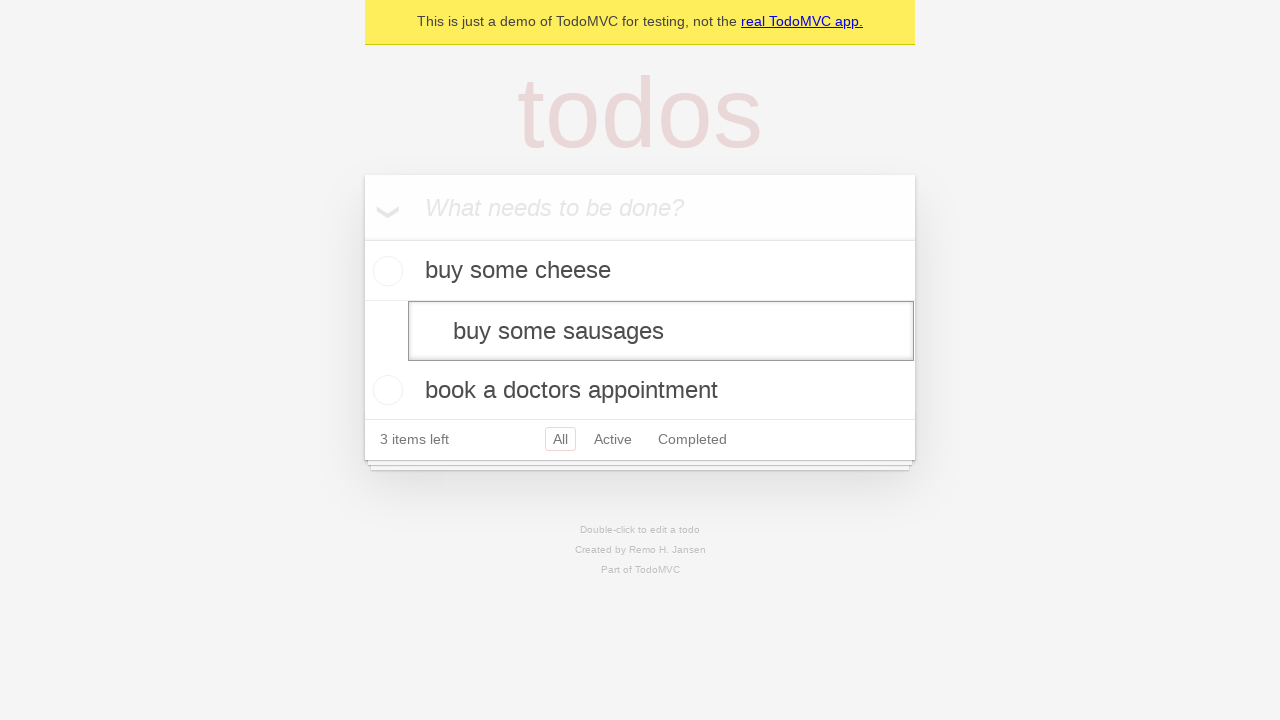

Pressed Enter to save edited todo item with trimmed text on internal:testid=[data-testid="todo-item"s] >> nth=1 >> internal:role=textbox[nam
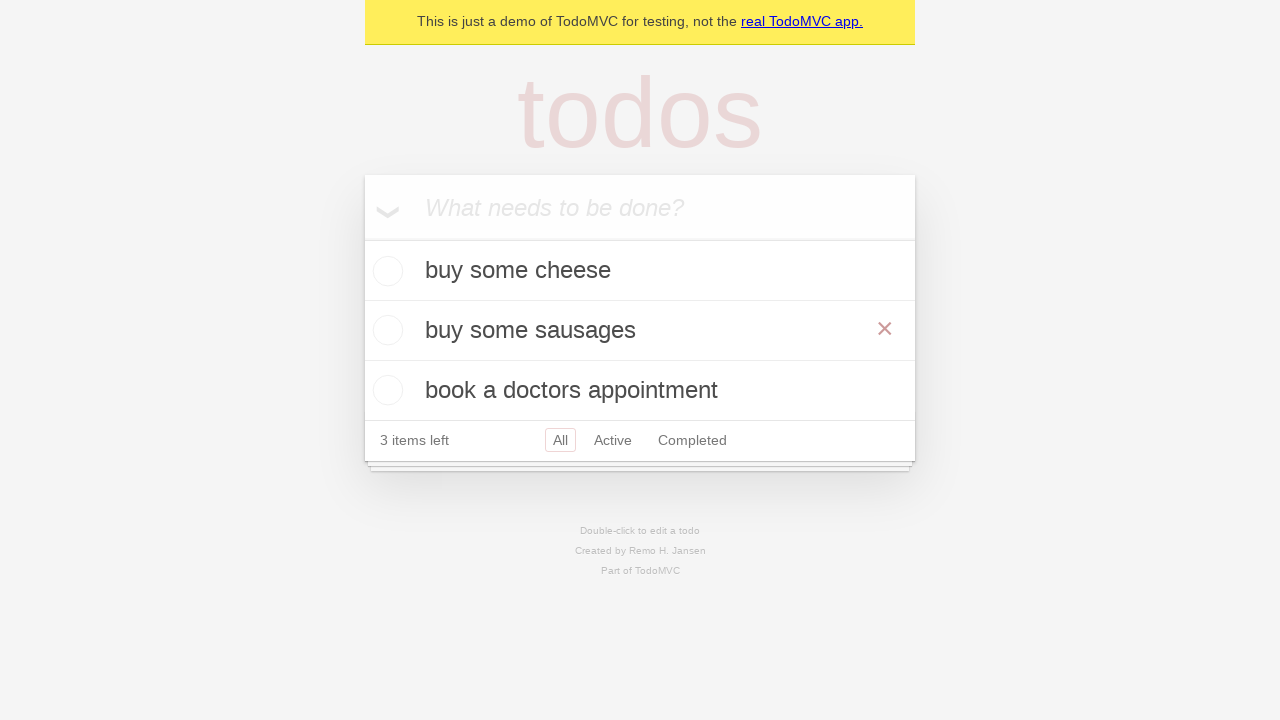

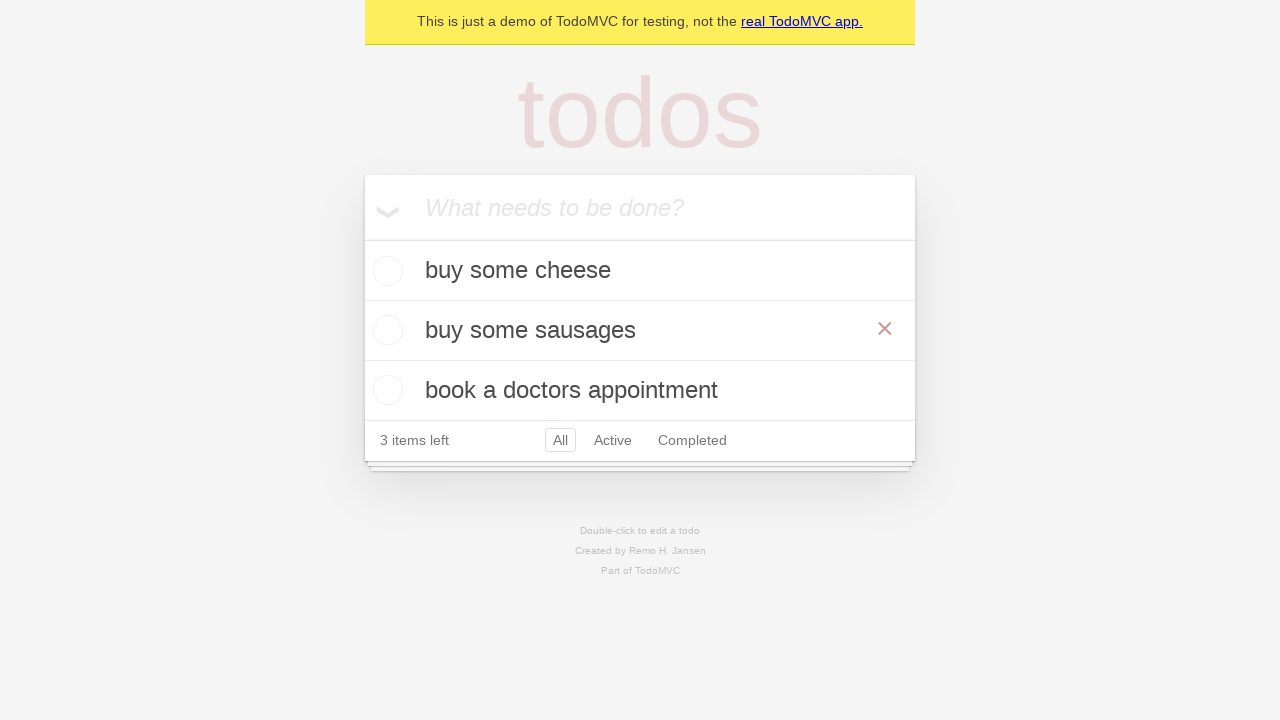